Tests browser back button navigation between filter views

Starting URL: https://demo.playwright.dev/todomvc

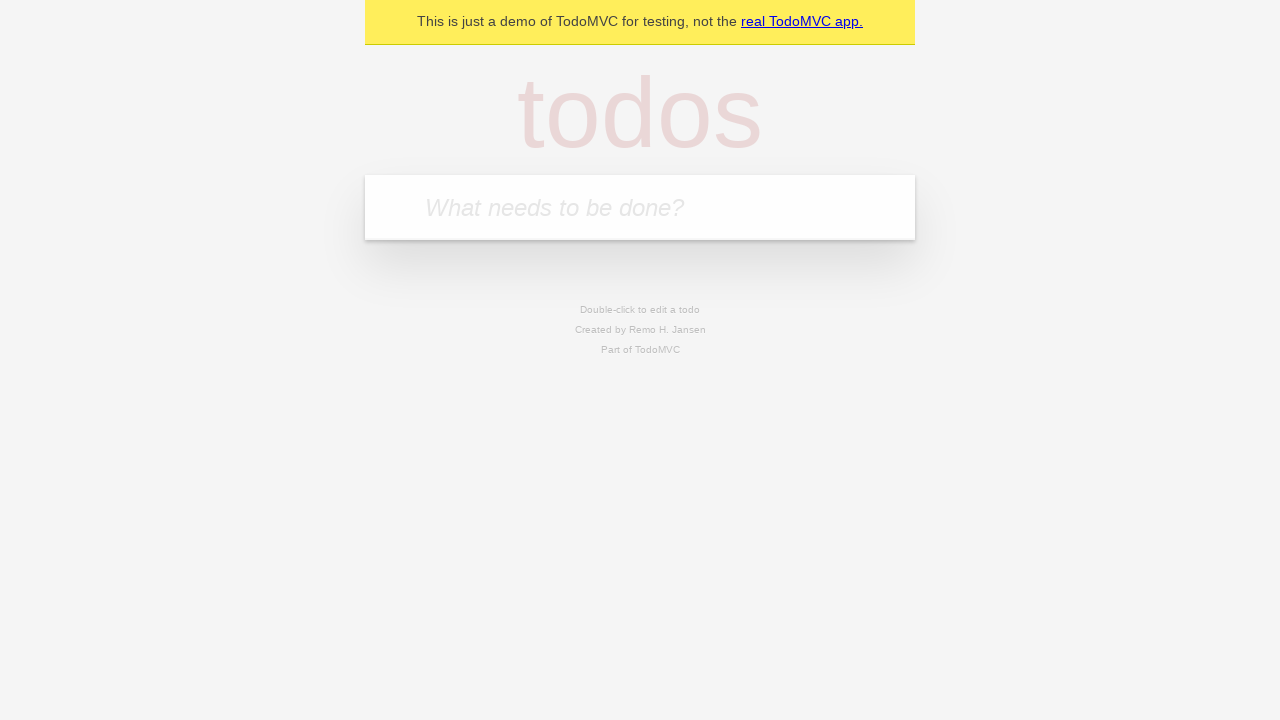

Filled todo input with 'buy some cheese' on internal:attr=[placeholder="What needs to be done?"i]
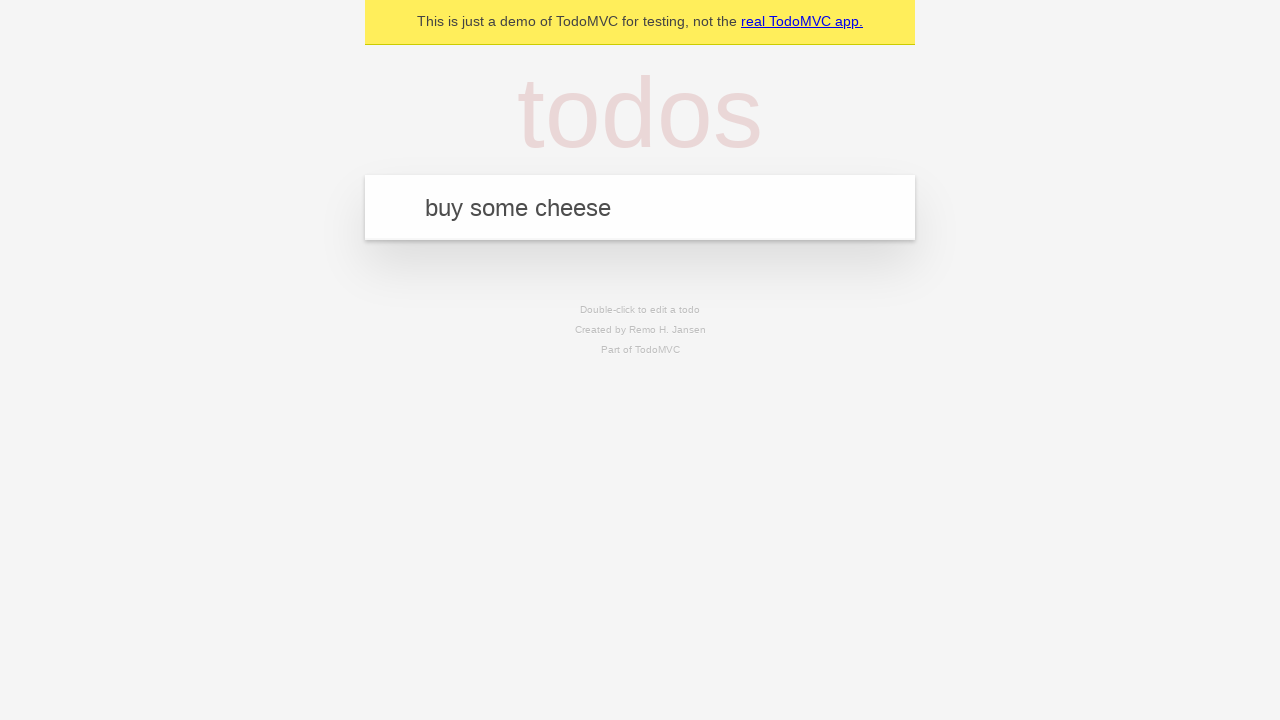

Pressed Enter to create first todo item on internal:attr=[placeholder="What needs to be done?"i]
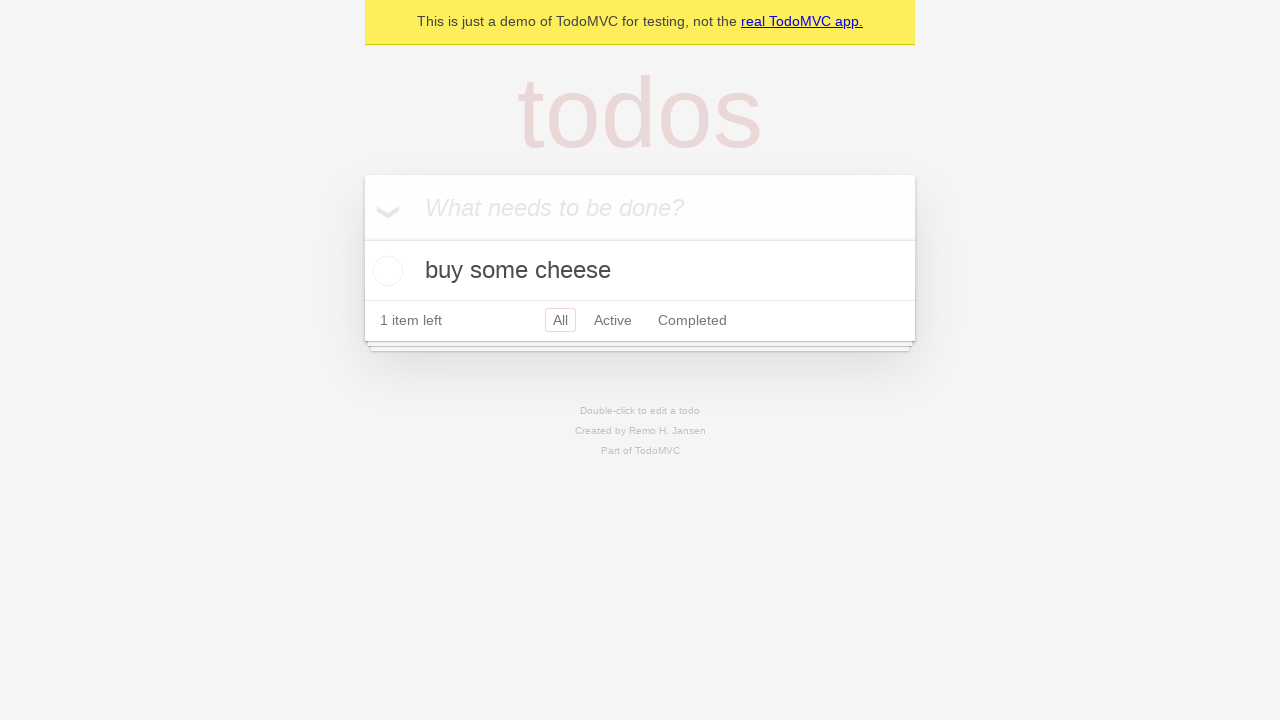

Filled todo input with 'feed the cat' on internal:attr=[placeholder="What needs to be done?"i]
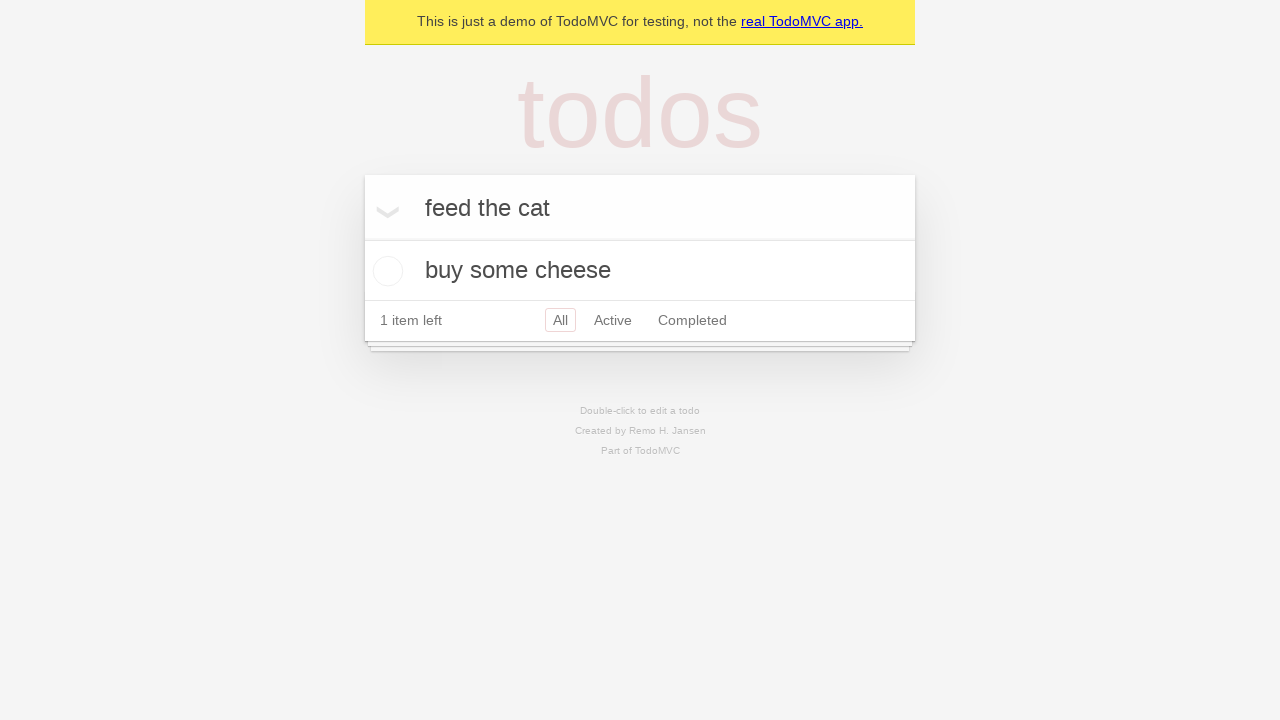

Pressed Enter to create second todo item on internal:attr=[placeholder="What needs to be done?"i]
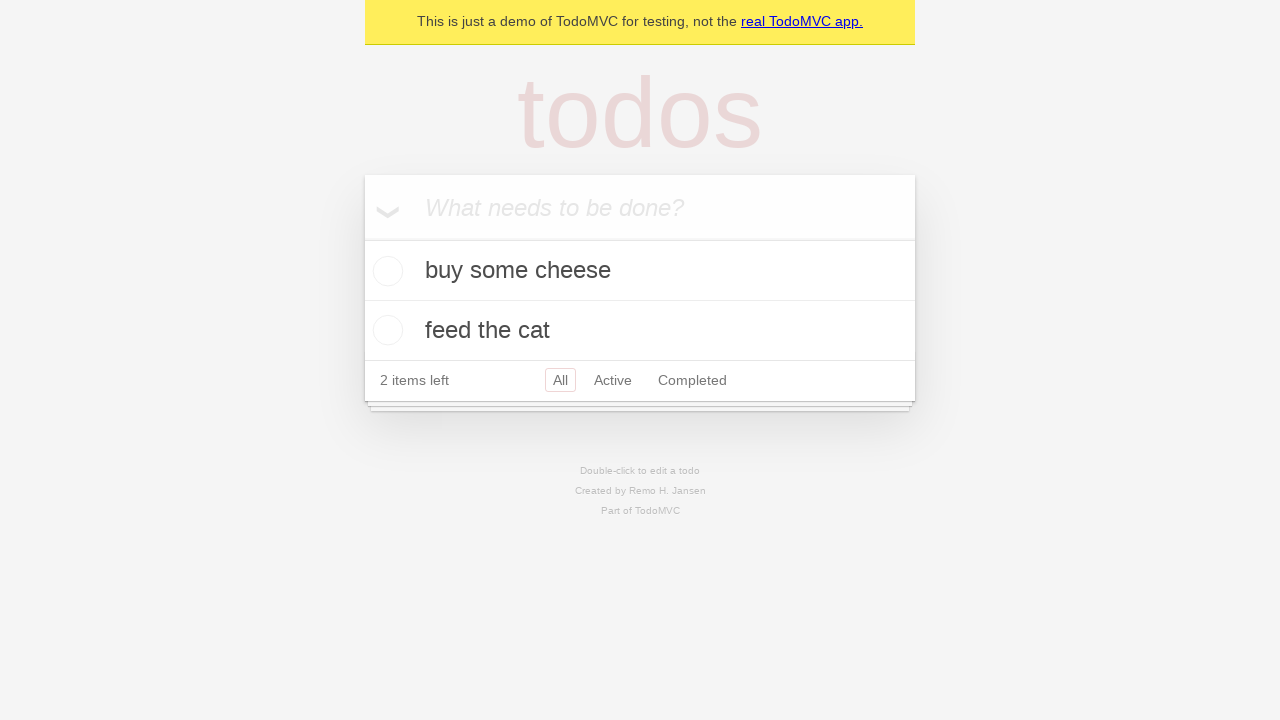

Filled todo input with 'book a doctors appointment' on internal:attr=[placeholder="What needs to be done?"i]
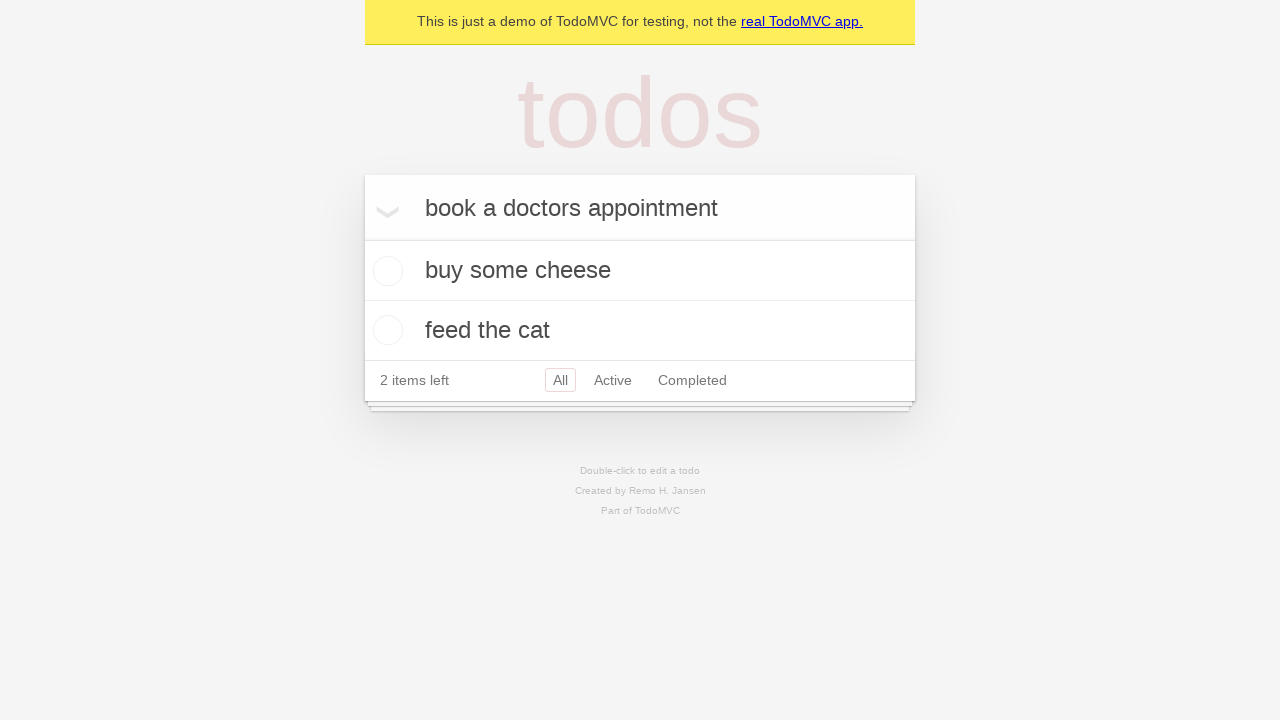

Pressed Enter to create third todo item on internal:attr=[placeholder="What needs to be done?"i]
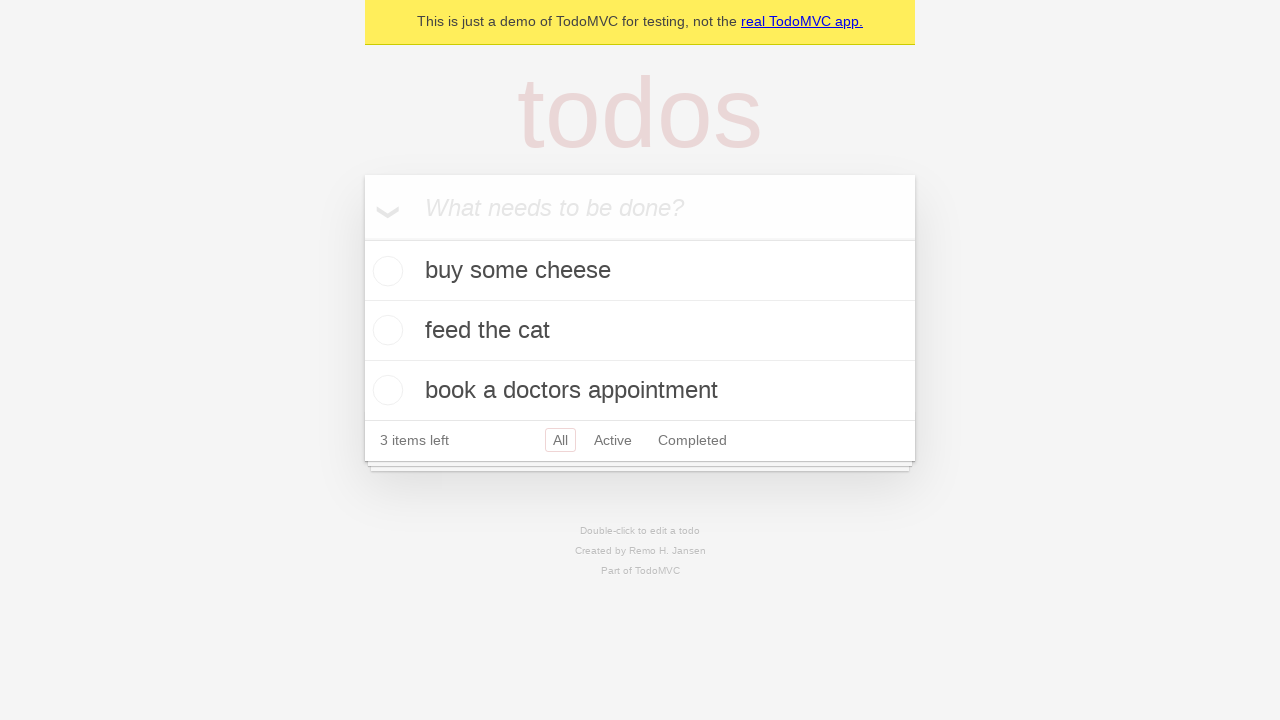

Checked the second todo item to mark it as completed at (385, 330) on .todo-list li .toggle >> nth=1
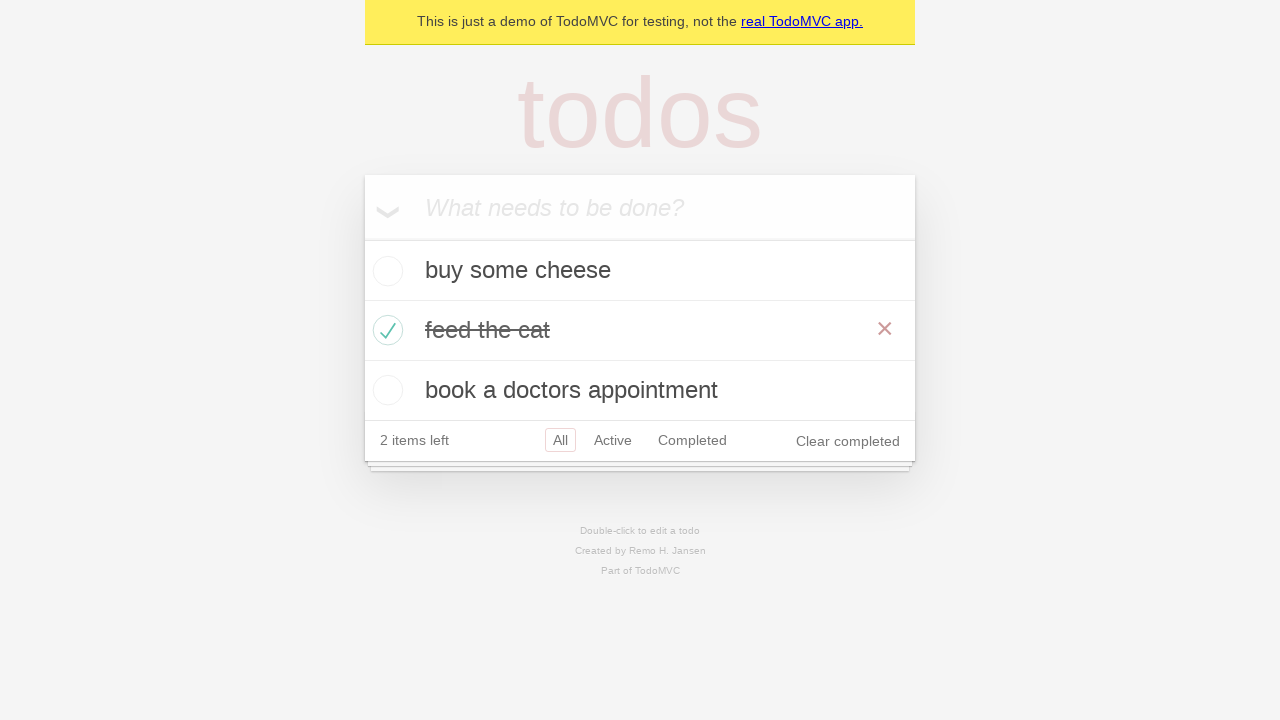

Clicked 'All' filter to show all todo items at (560, 440) on internal:role=link[name="All"i]
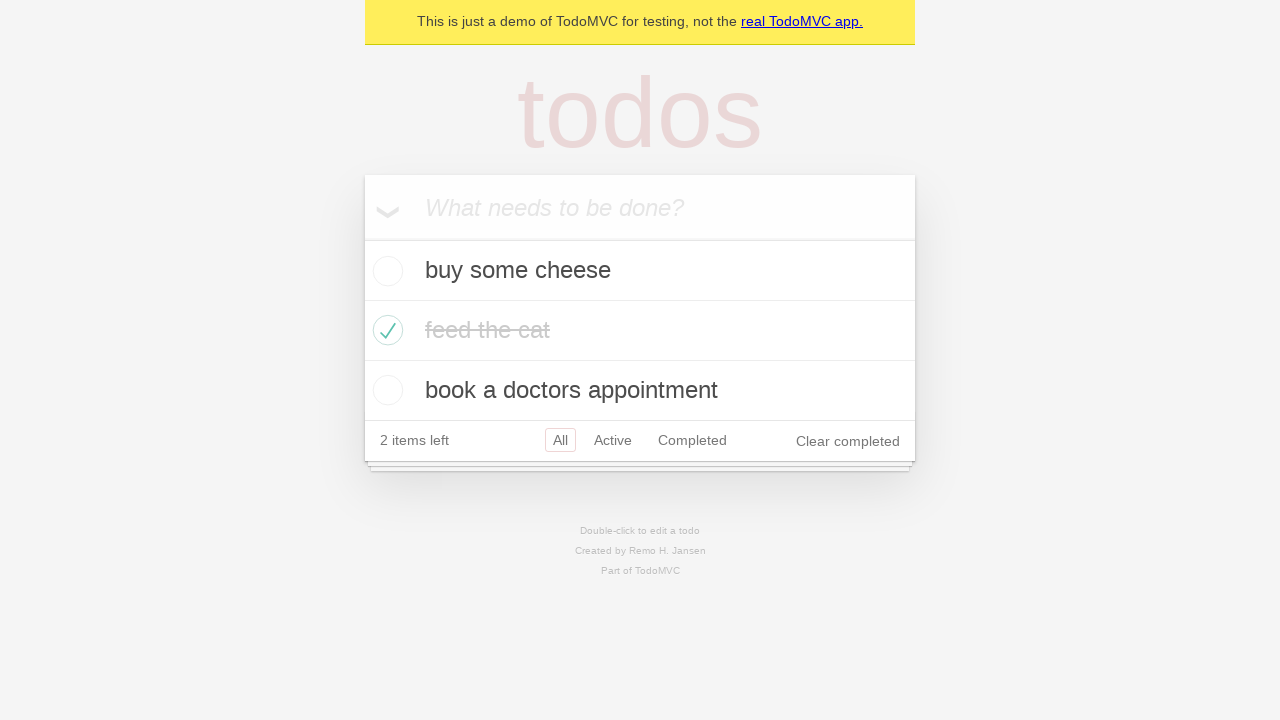

Clicked 'Active' filter to show only active todo items at (613, 440) on internal:role=link[name="Active"i]
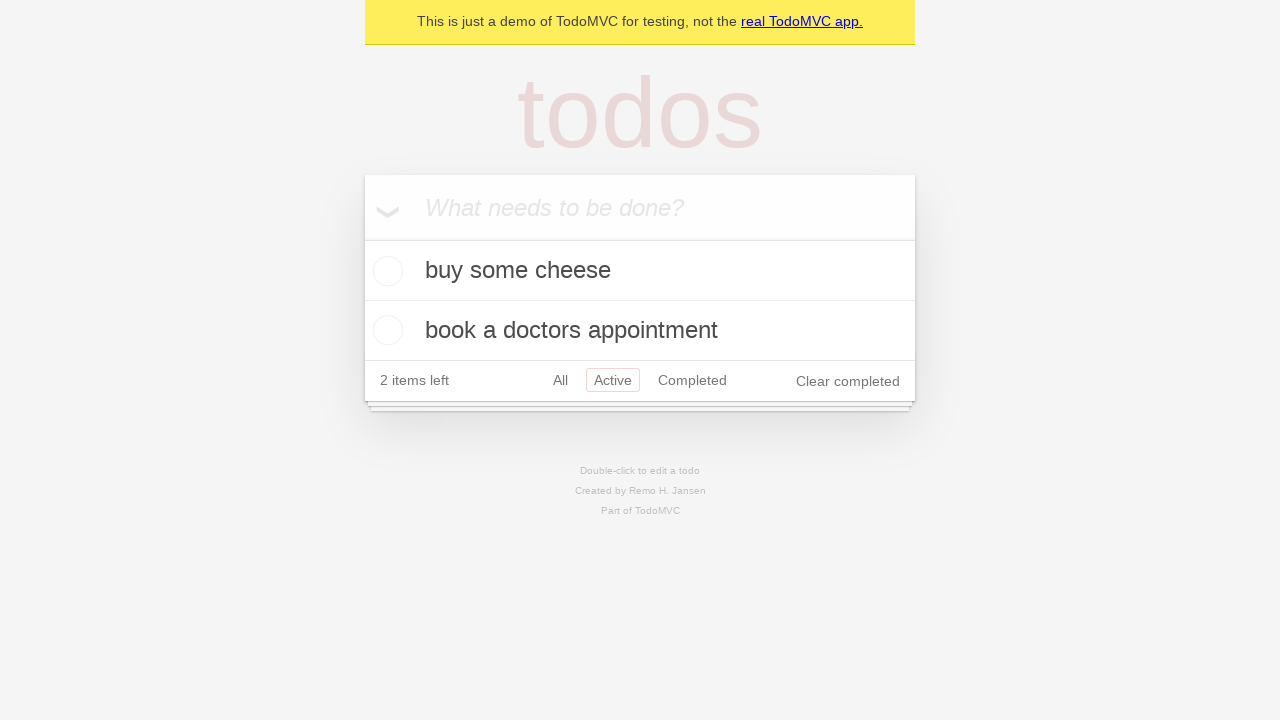

Clicked 'Completed' filter to show only completed todo items at (692, 380) on internal:role=link[name="Completed"i]
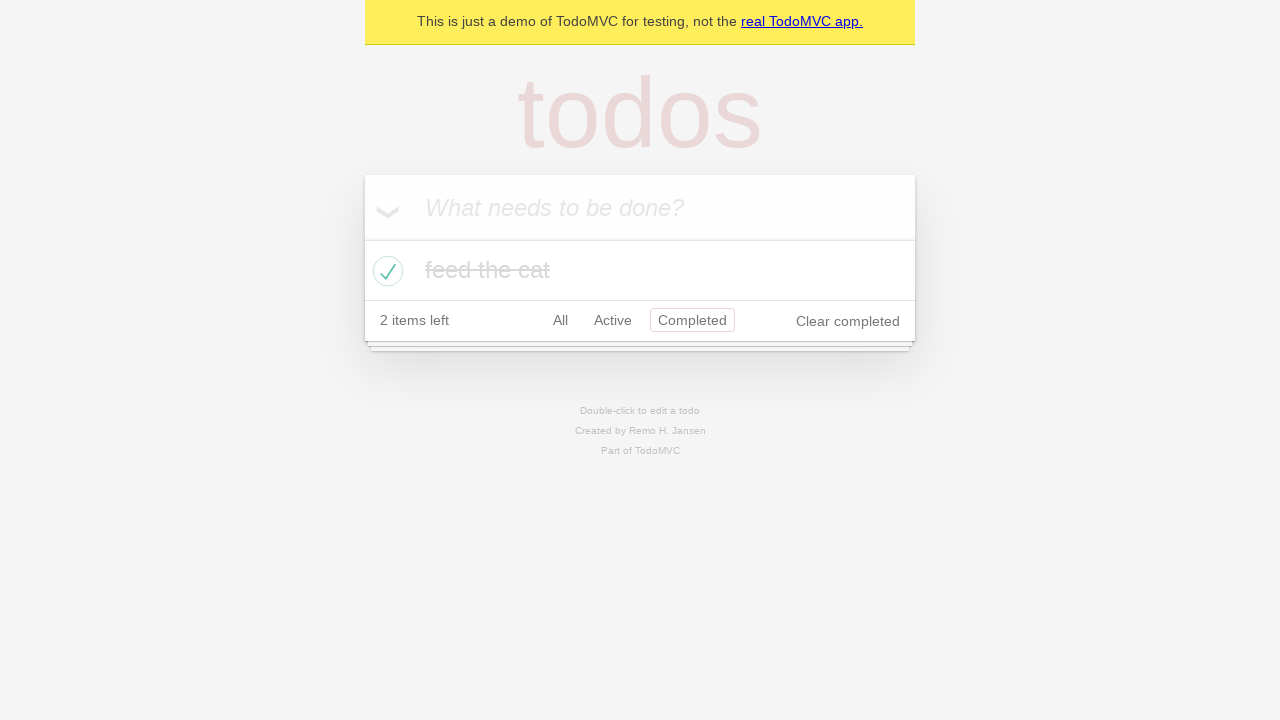

Navigated back to 'Active' filter view
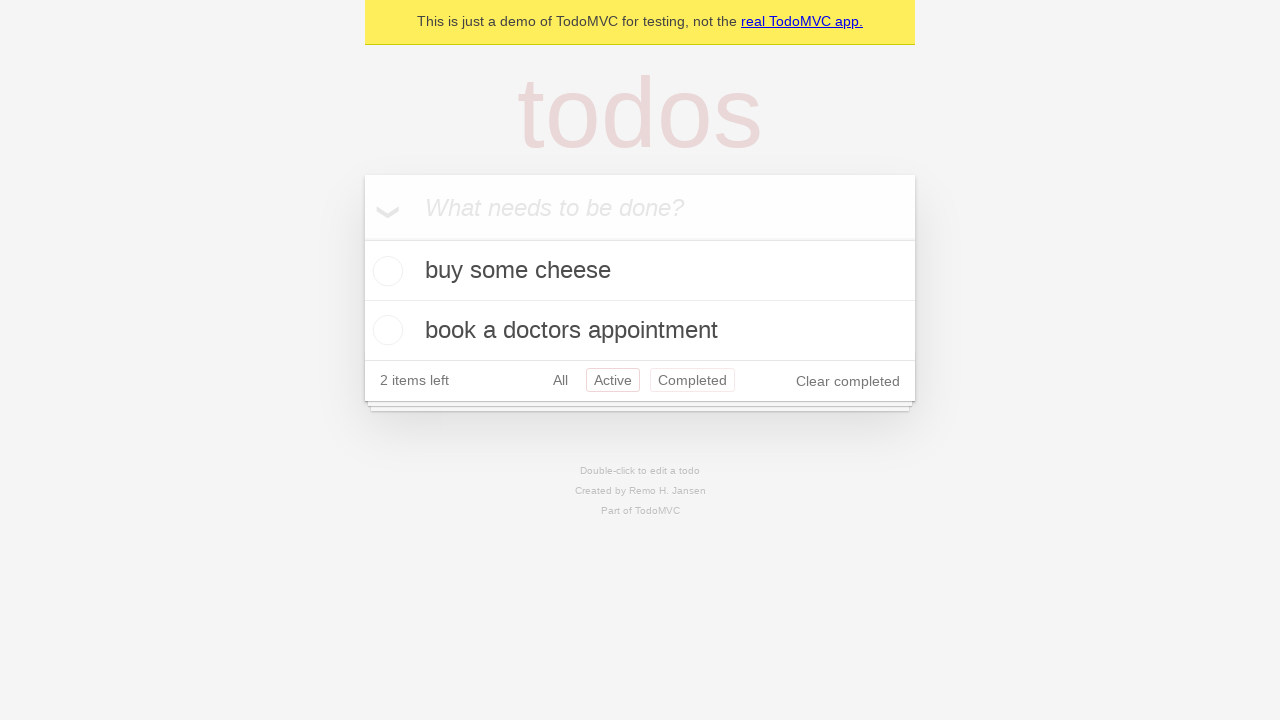

Navigated back to 'All' filter view
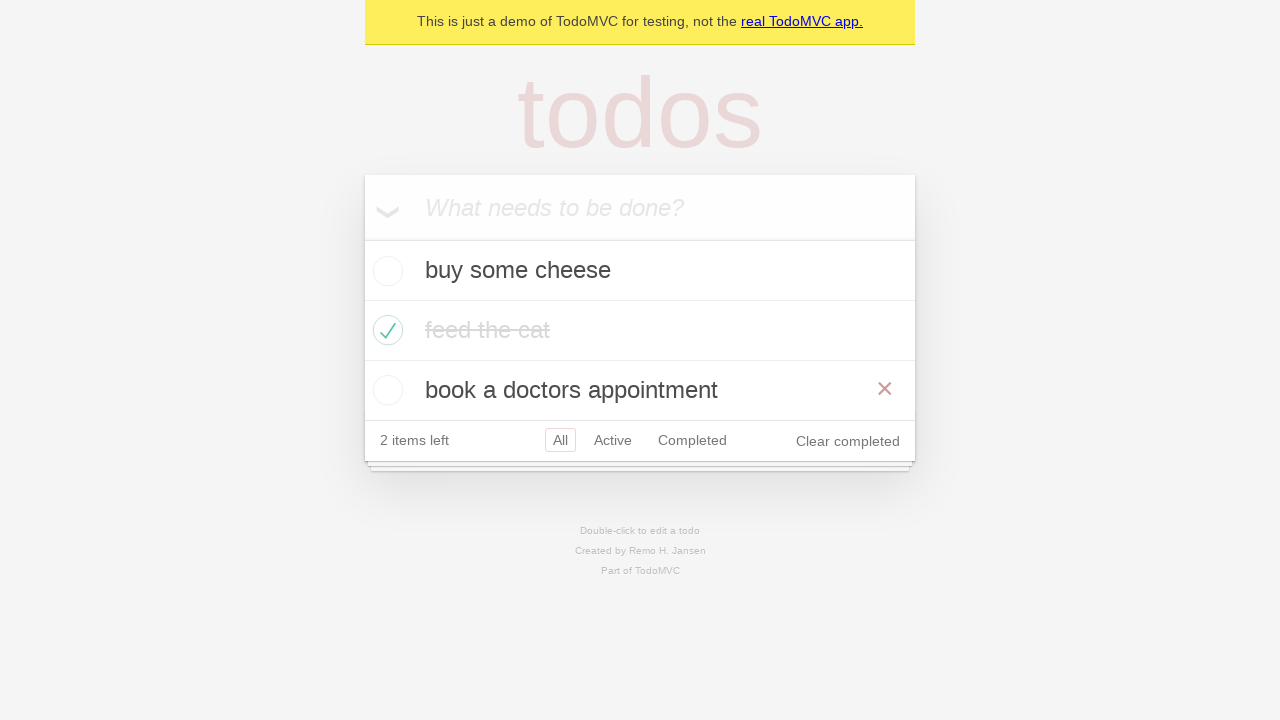

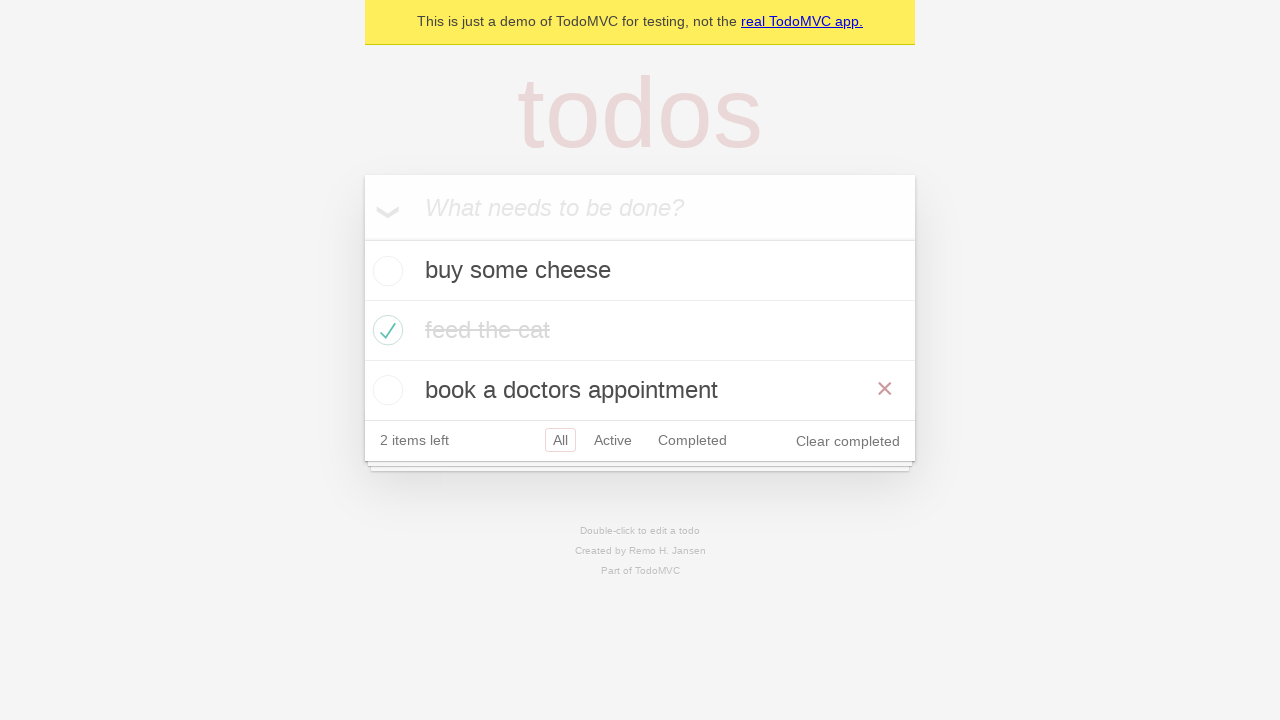